Tests button enable/disable functionality by verifying a registration button is initially disabled, then becomes enabled after clicking a policy checkbox, and verifies the button's background color.

Starting URL: https://egov.danang.gov.vn/reg

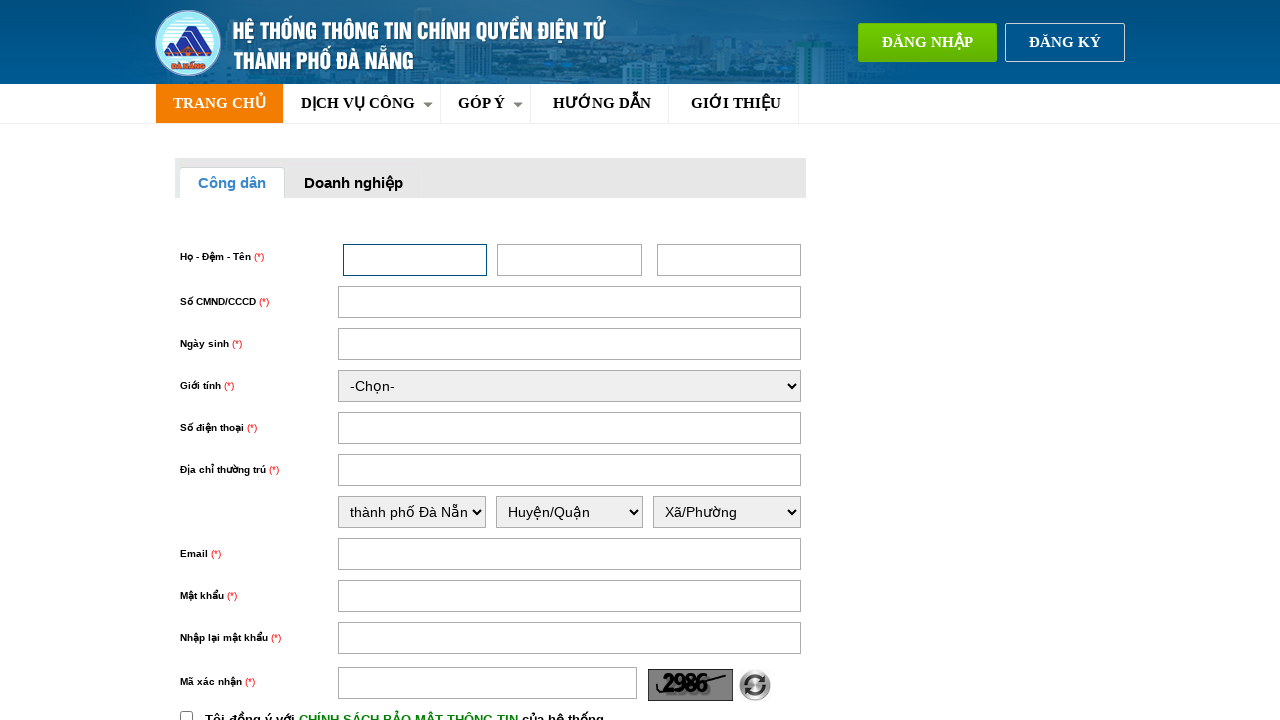

Located registration button element
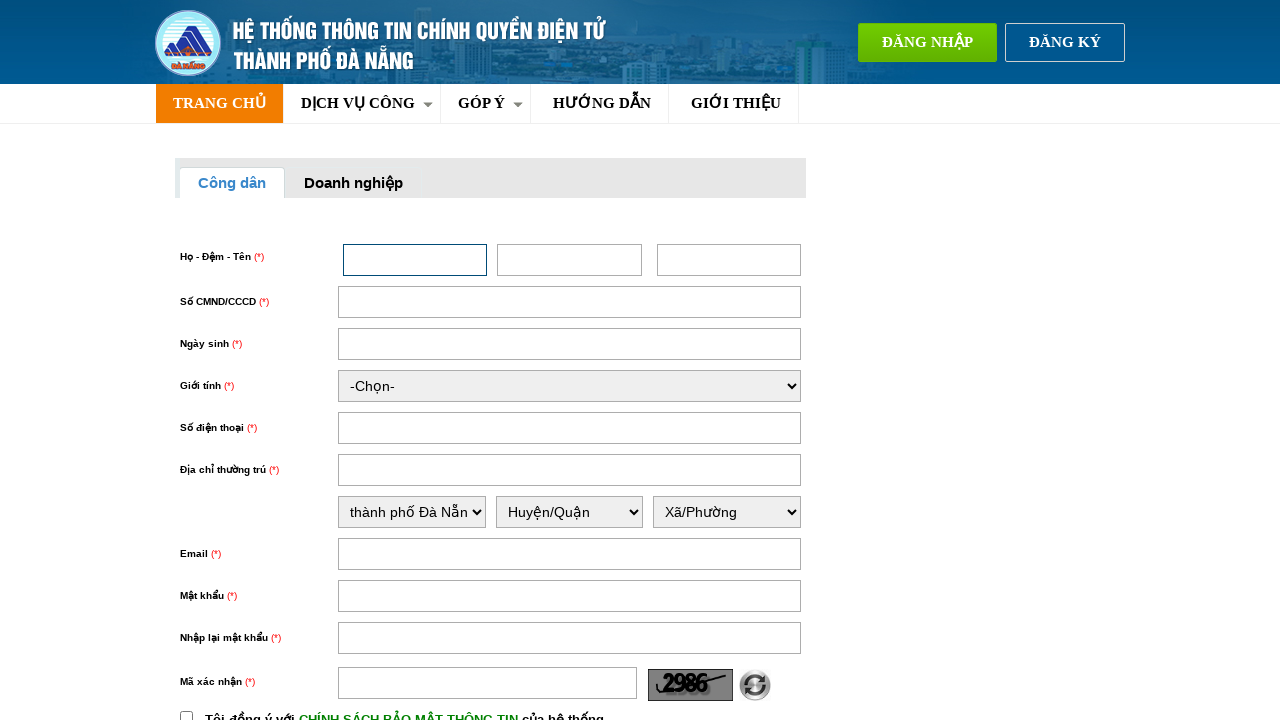

Verified registration button is initially disabled
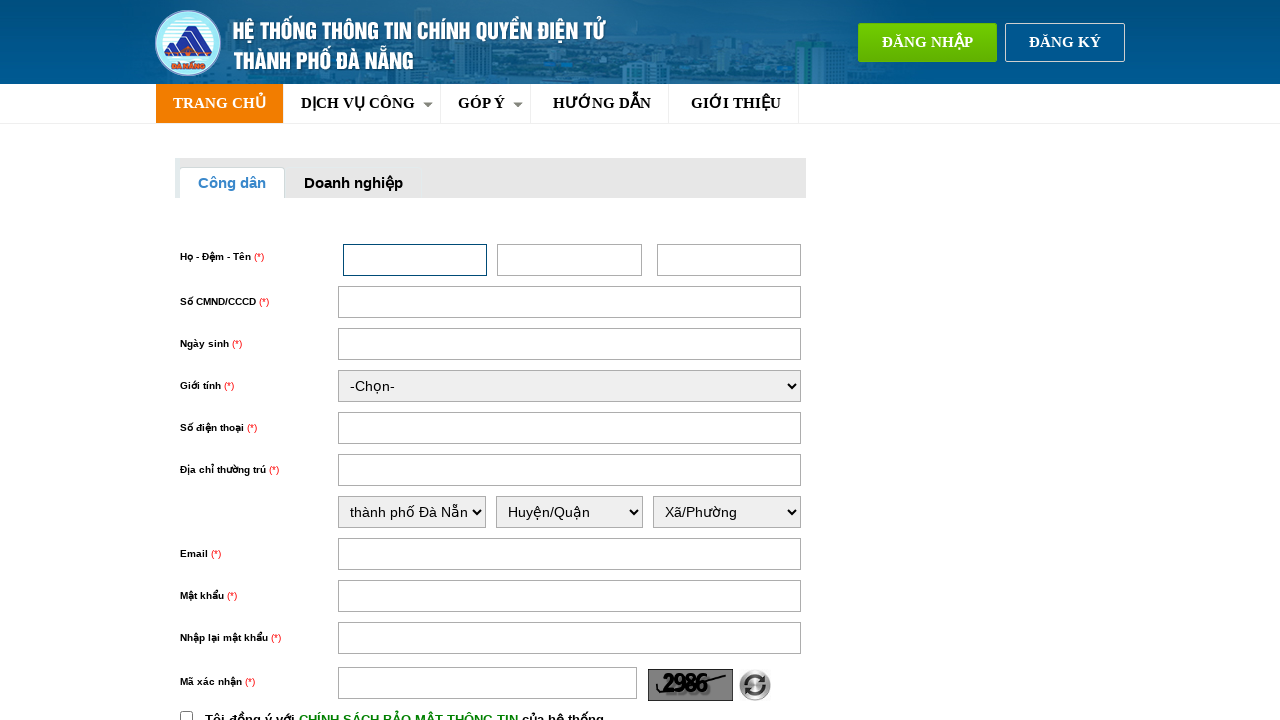

Clicked policy checkbox to enable button at (186, 714) on input#chinhSach
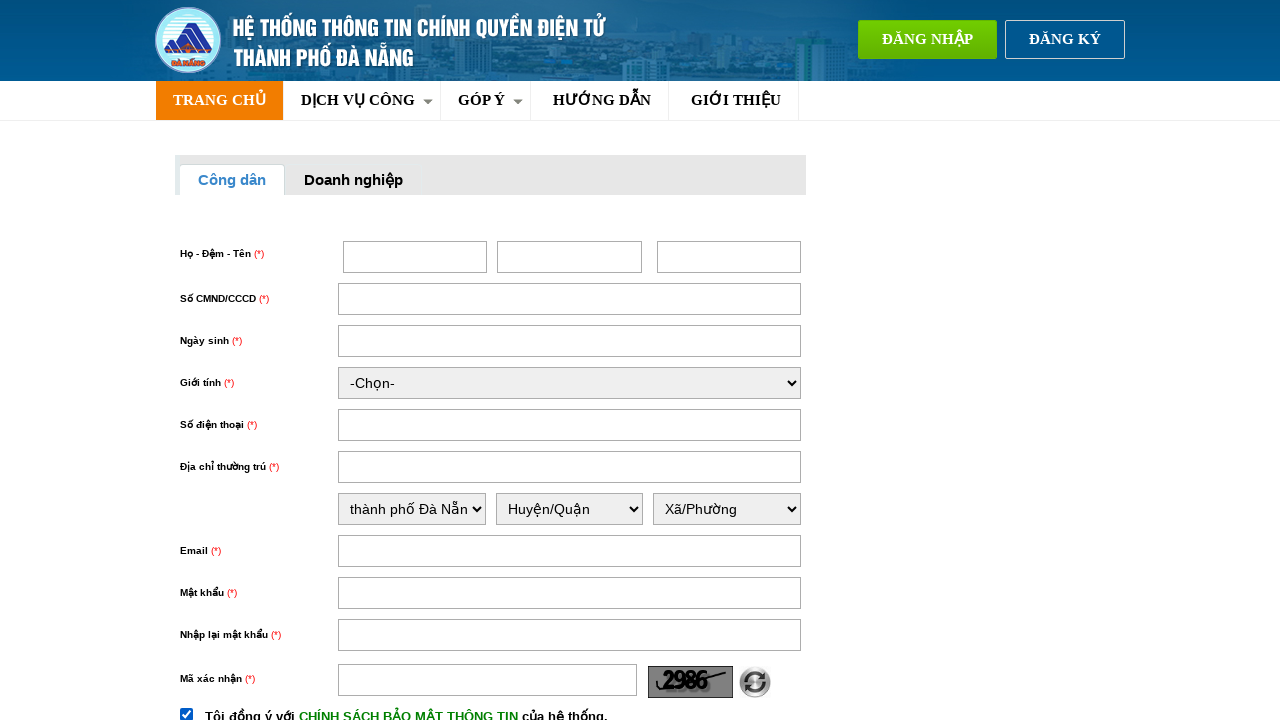

Verified registration button is now enabled after policy checkbox was clicked
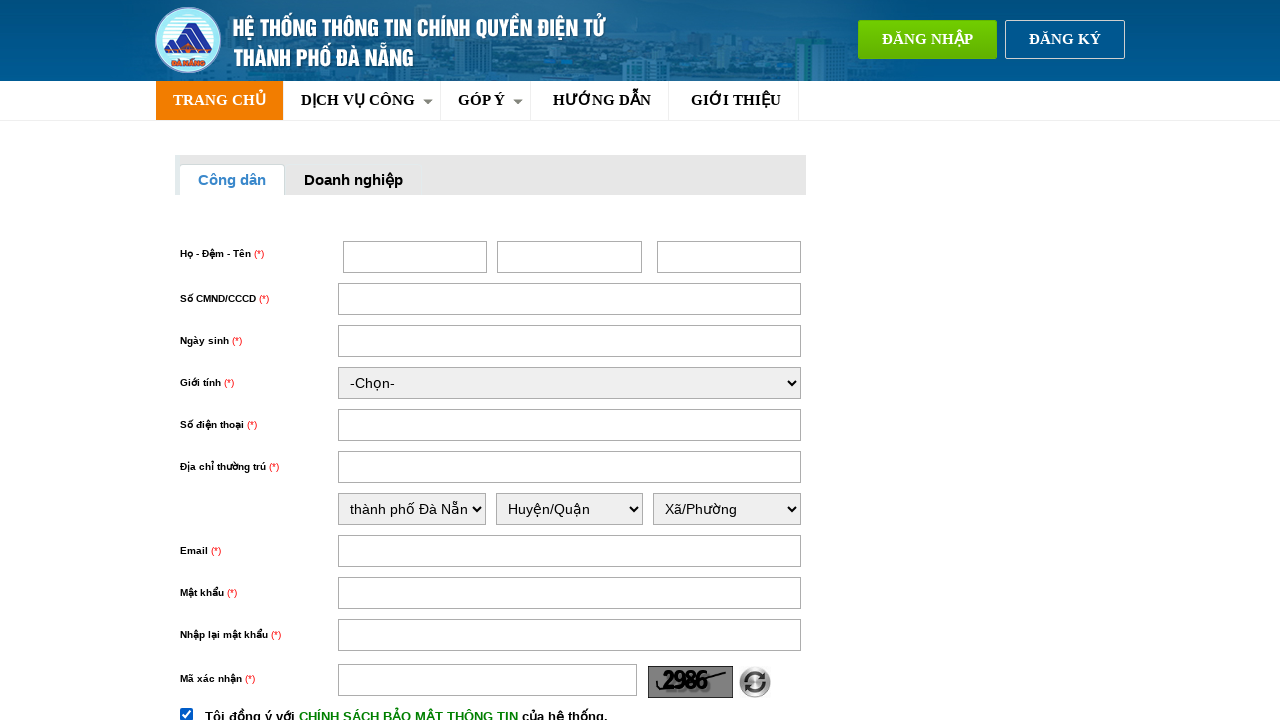

Retrieved button background color
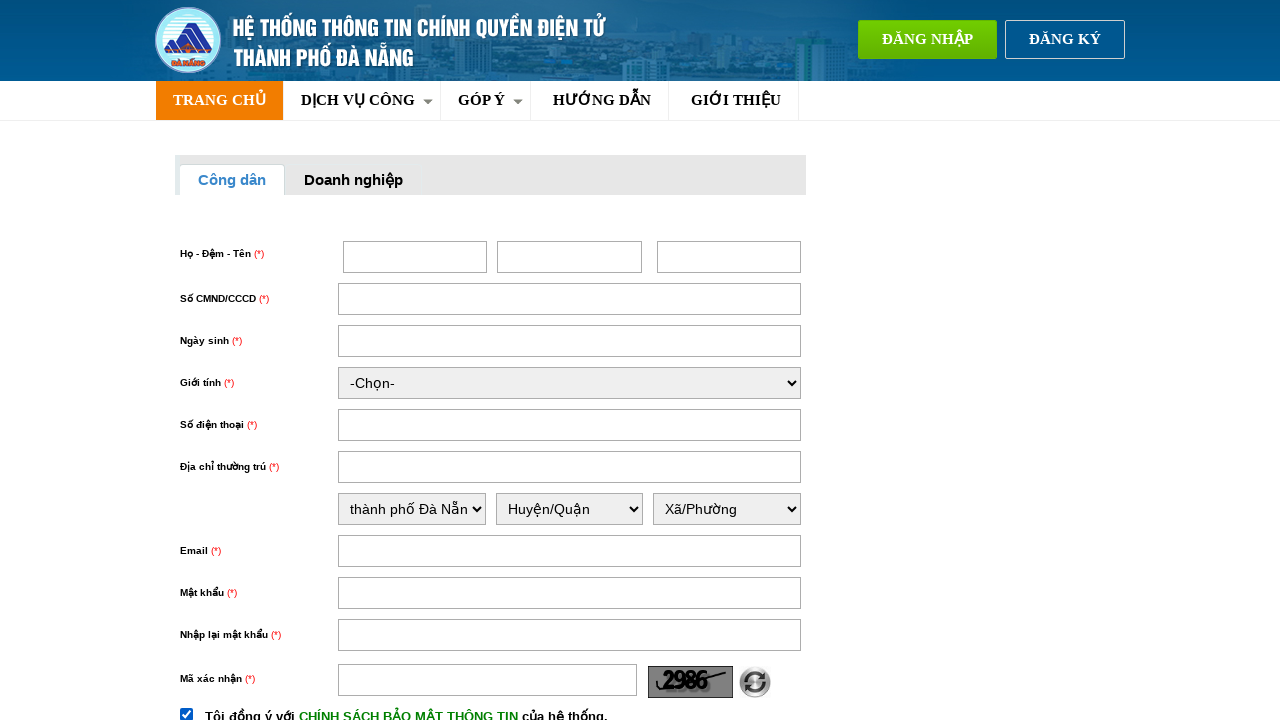

Verified button background color is orange (RGB: 239, 90, 0 or hex: #ef5a00)
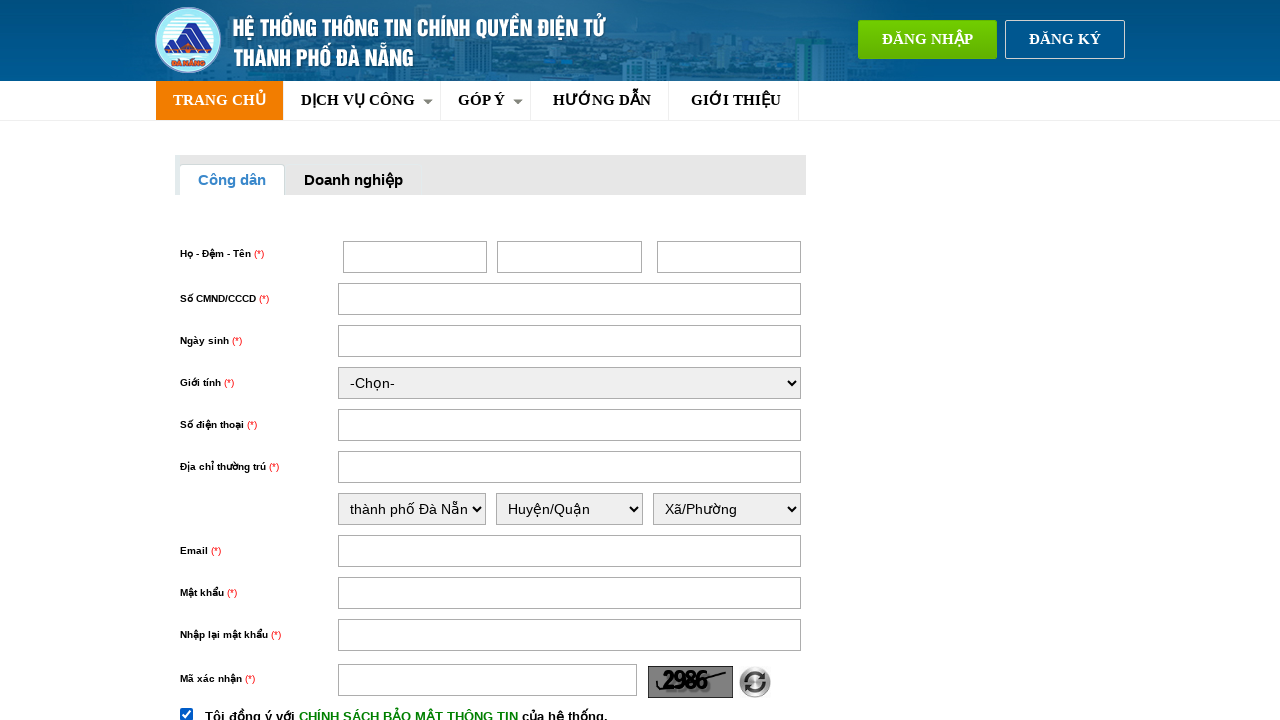

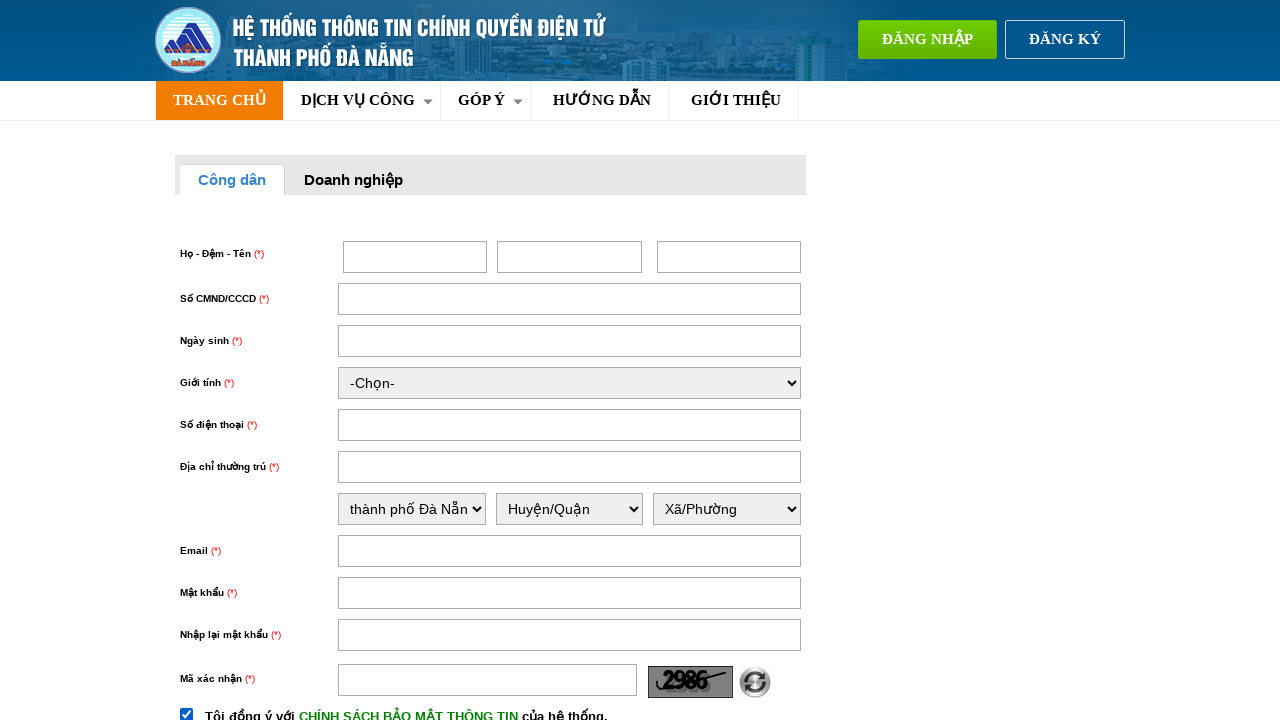